Verifies that the page title matches the expected OrangeHRM title

Starting URL: https://opensource-demo.orangehrmlive.com/

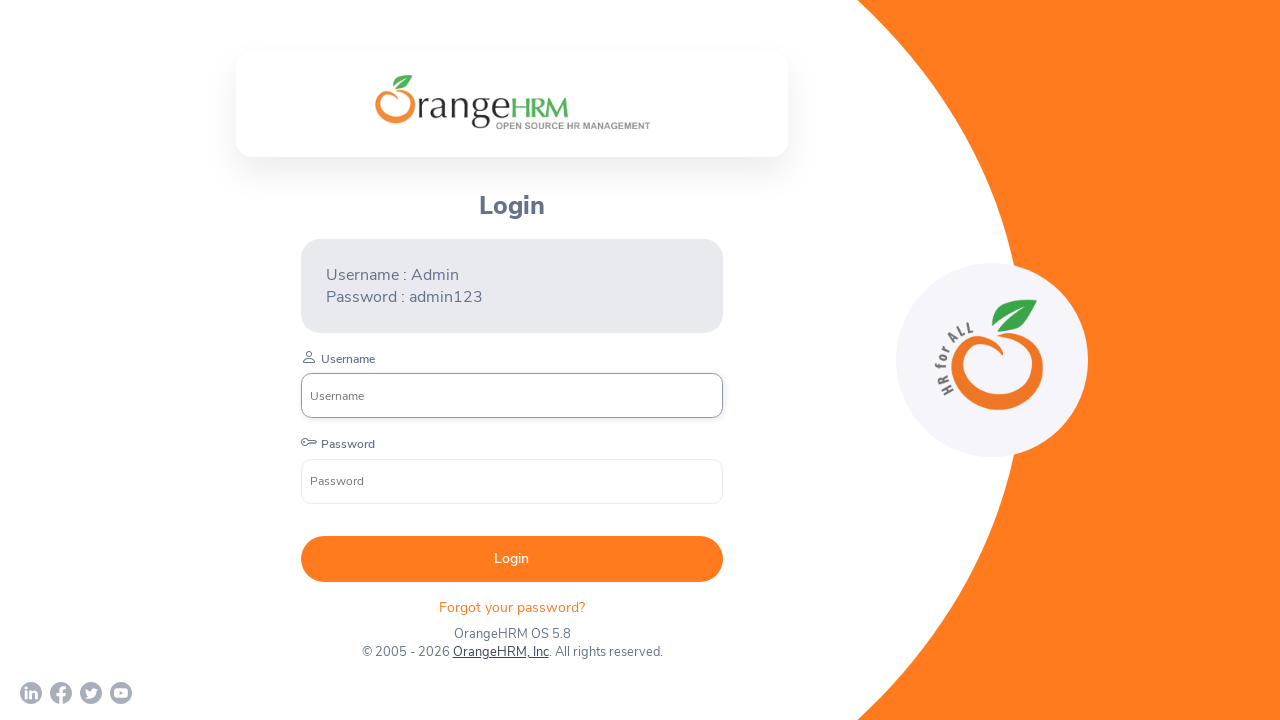

Navigated to OrangeHRM demo homepage
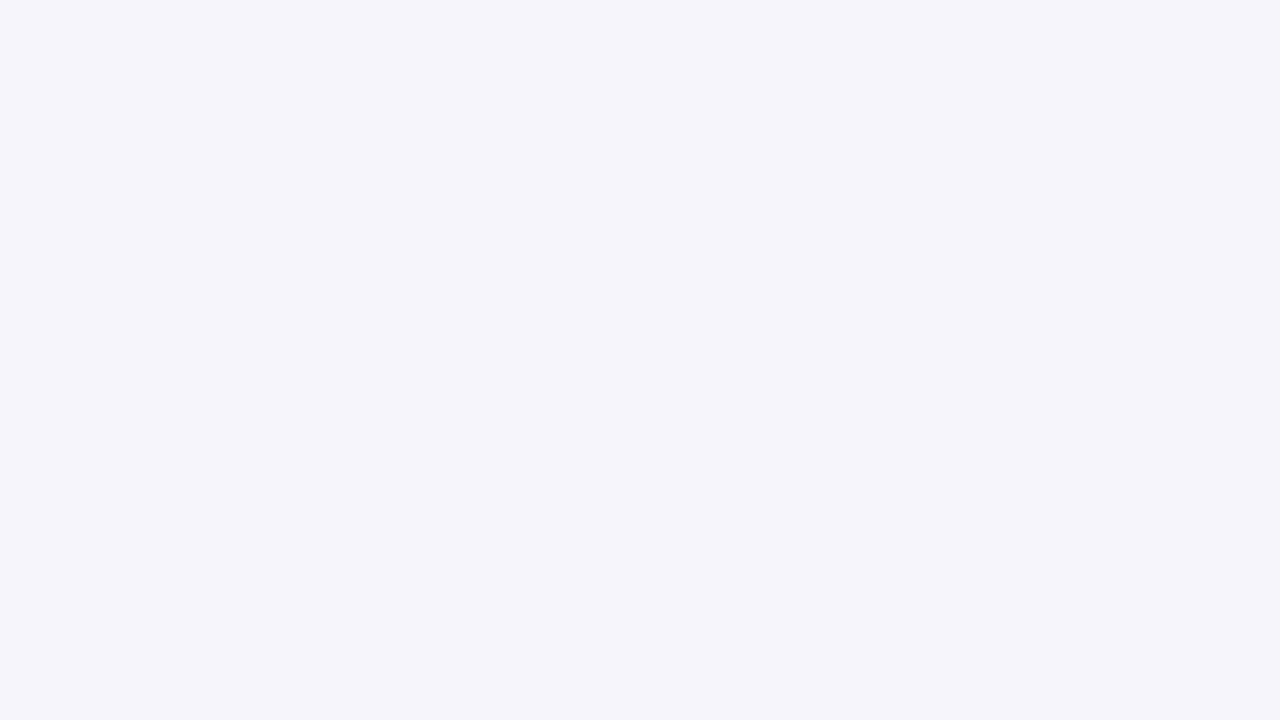

Retrieved page title
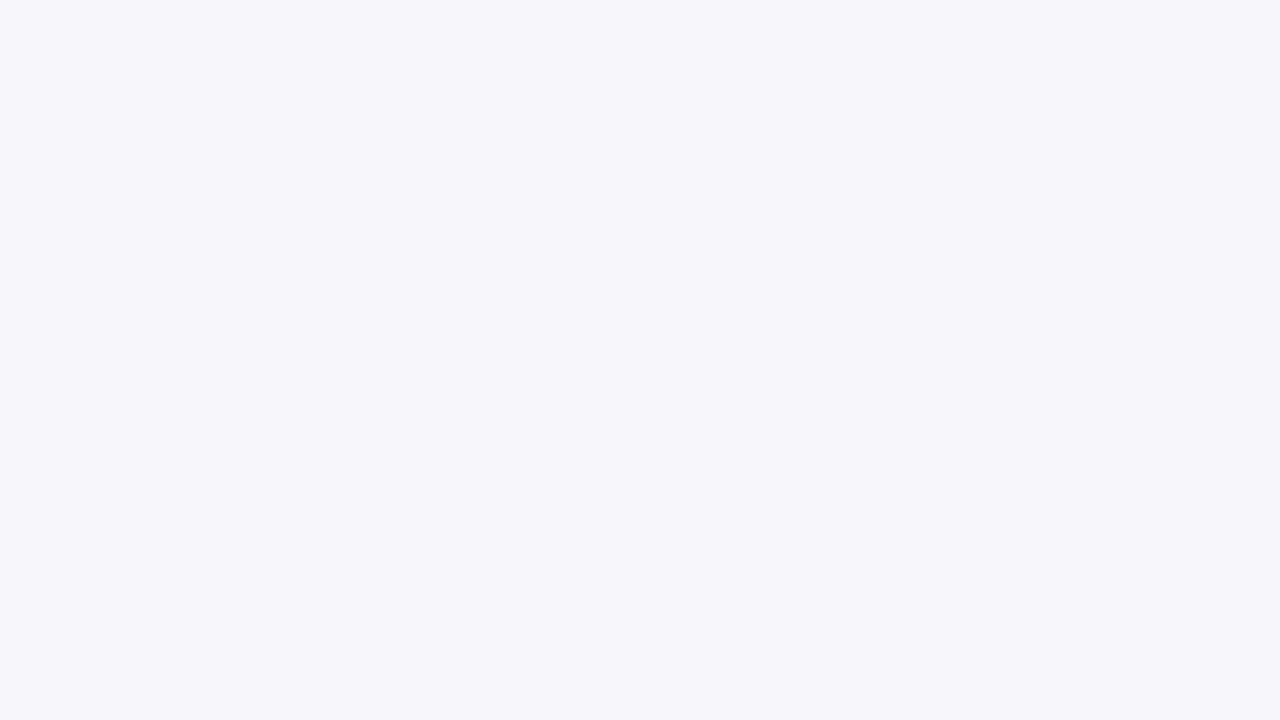

Verified page title matches expected 'OrangeHRM'
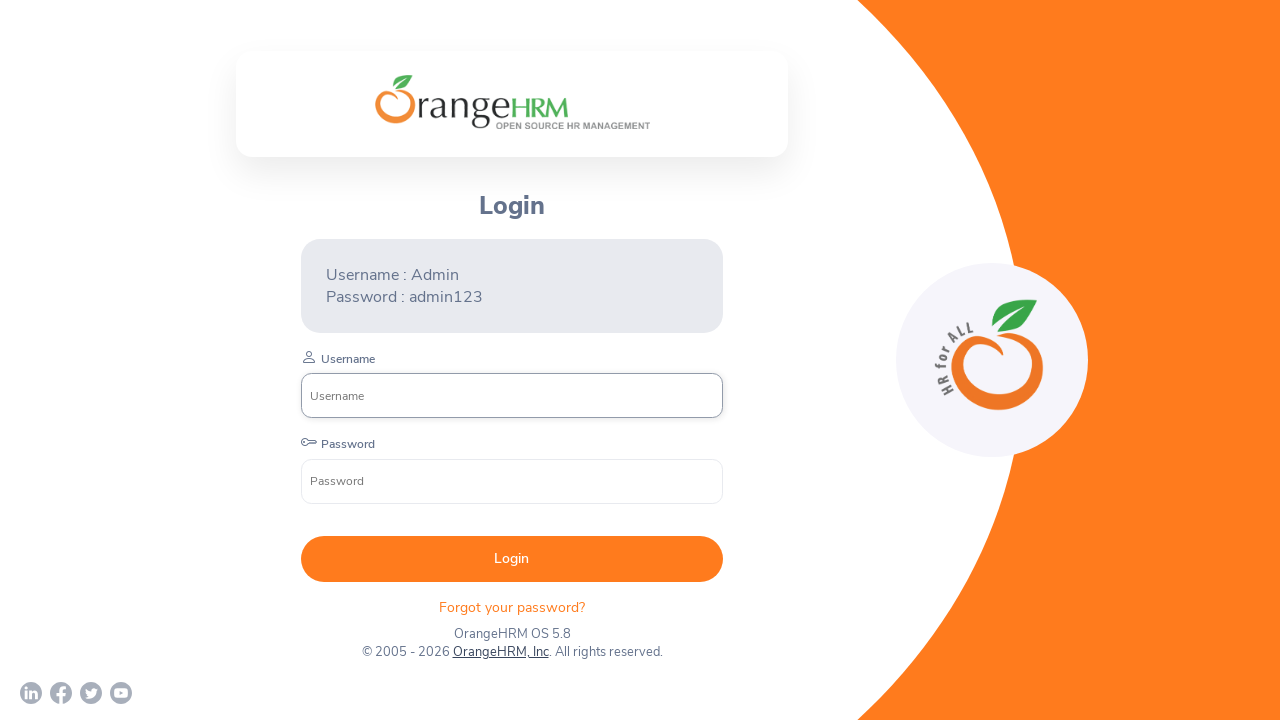

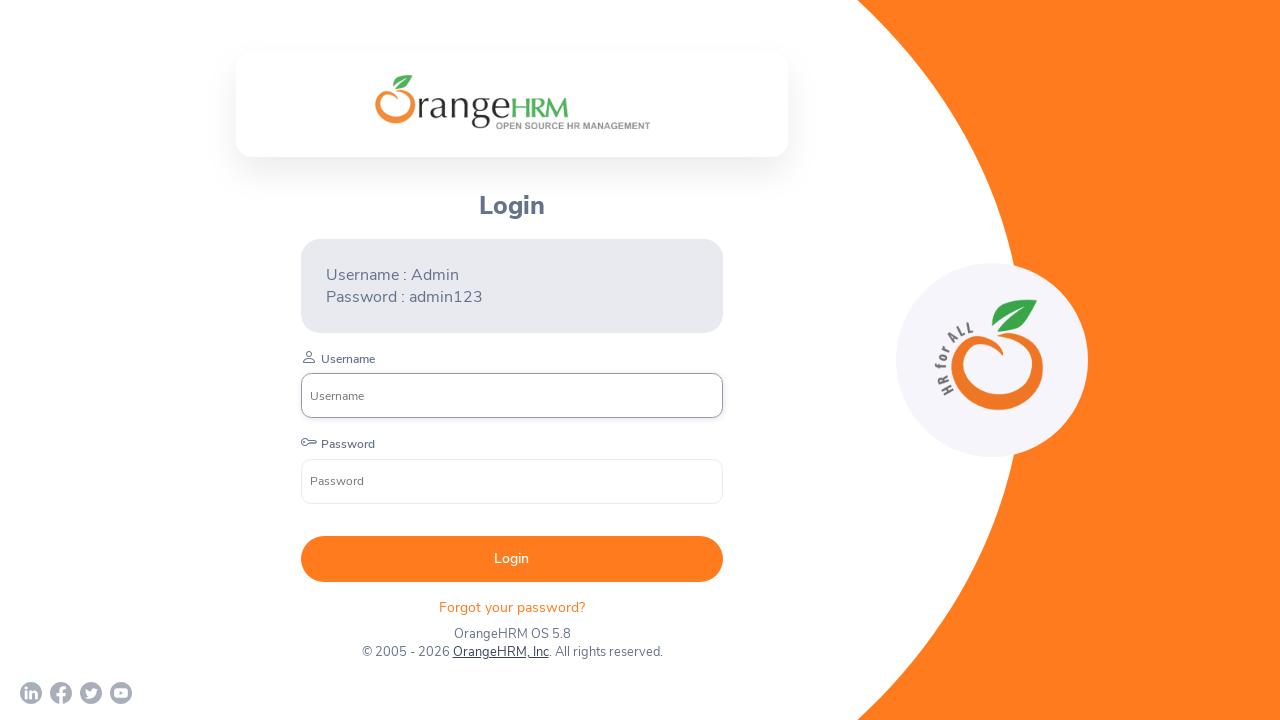